Tests Python.org search functionality by entering "pycon" as a search query and verifying that search results are returned.

Starting URL: http://www.python.org

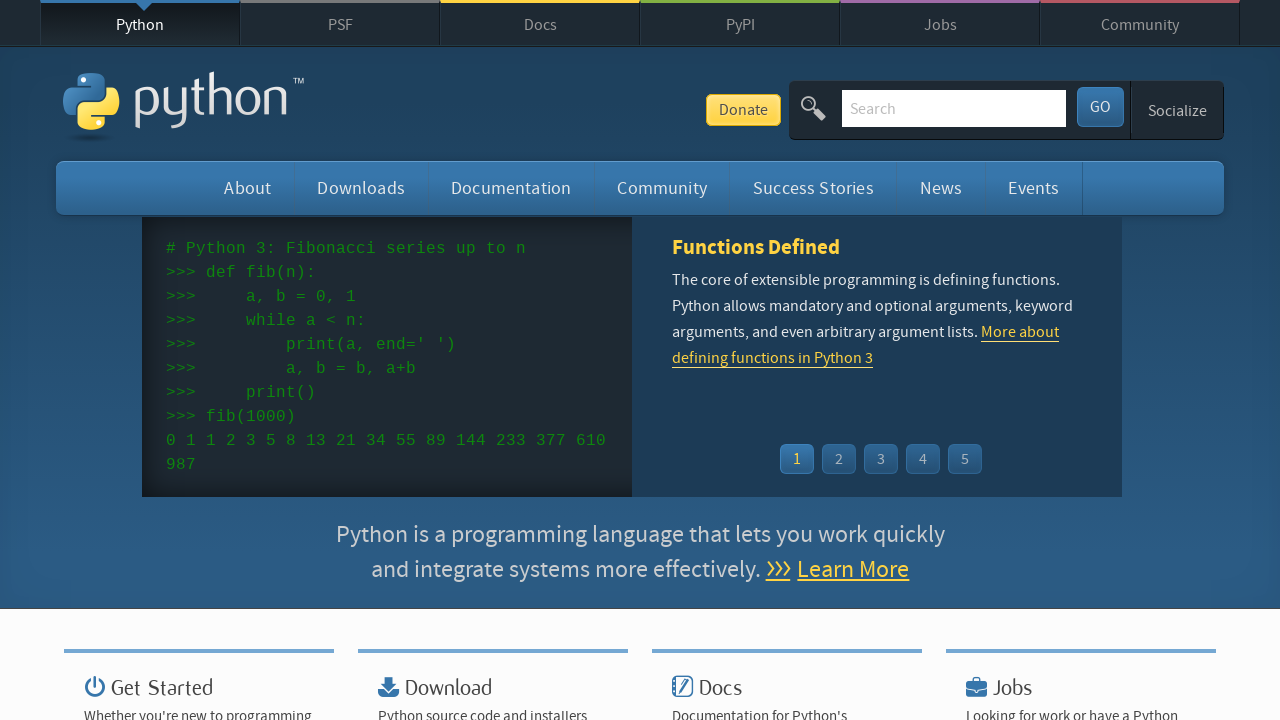

Verified 'Python' is in the page title
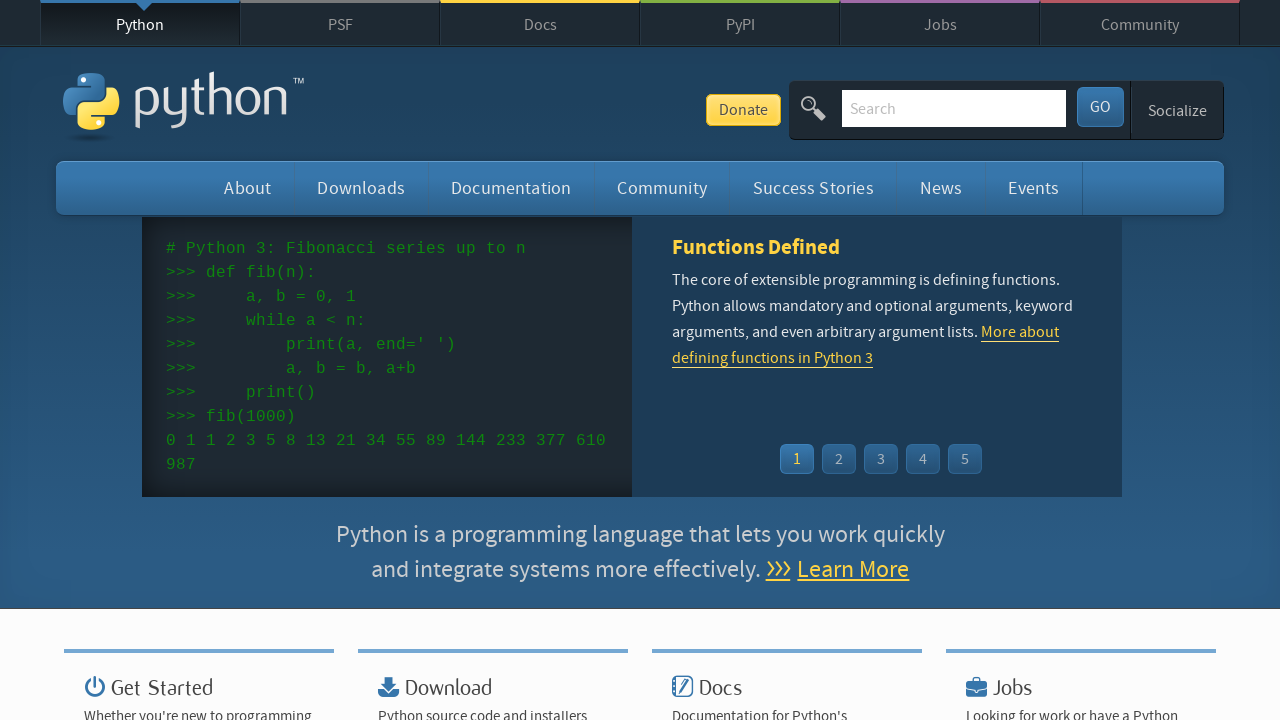

Cleared the search field on input[name='q']
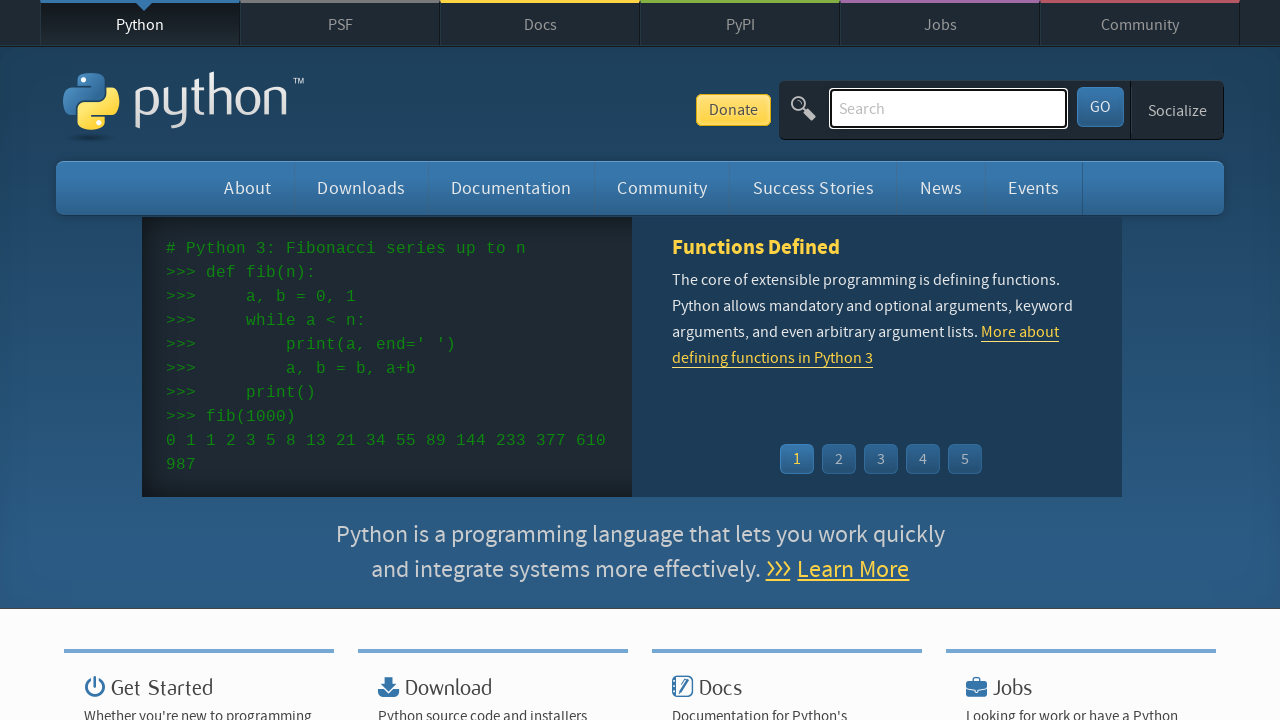

Entered 'pycon' in the search field on input[name='q']
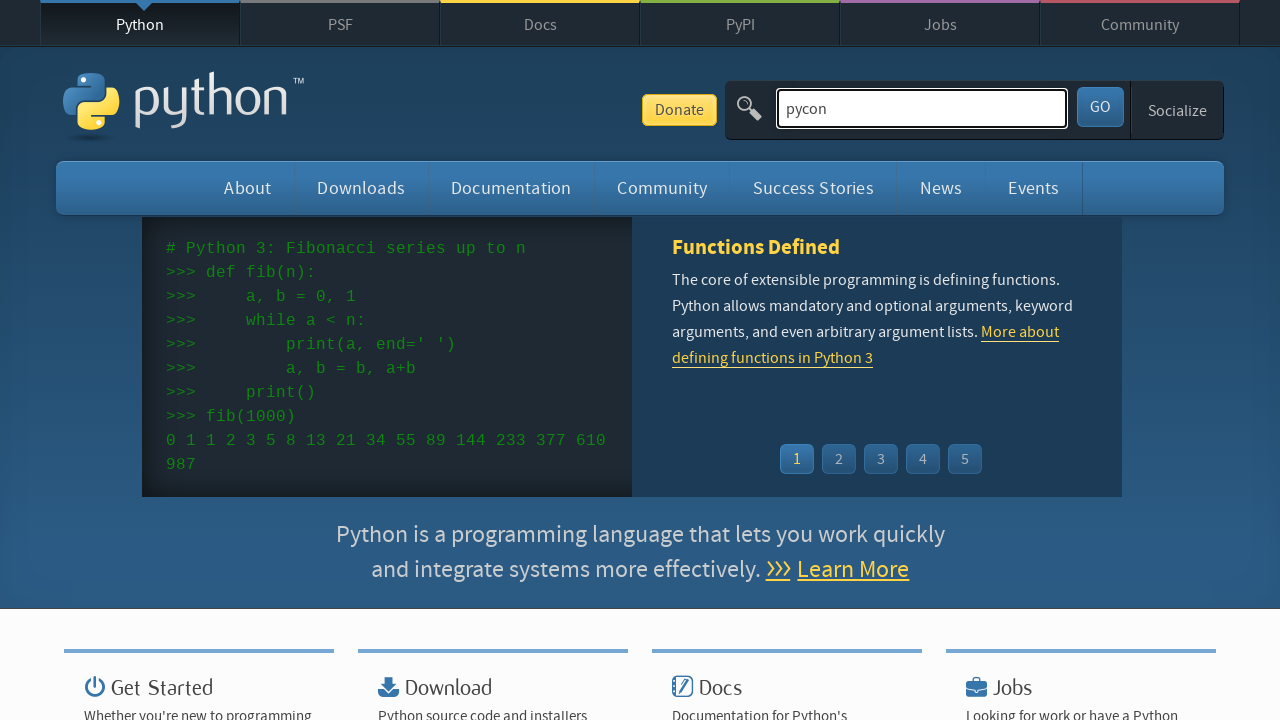

Pressed Enter to submit the search query on input[name='q']
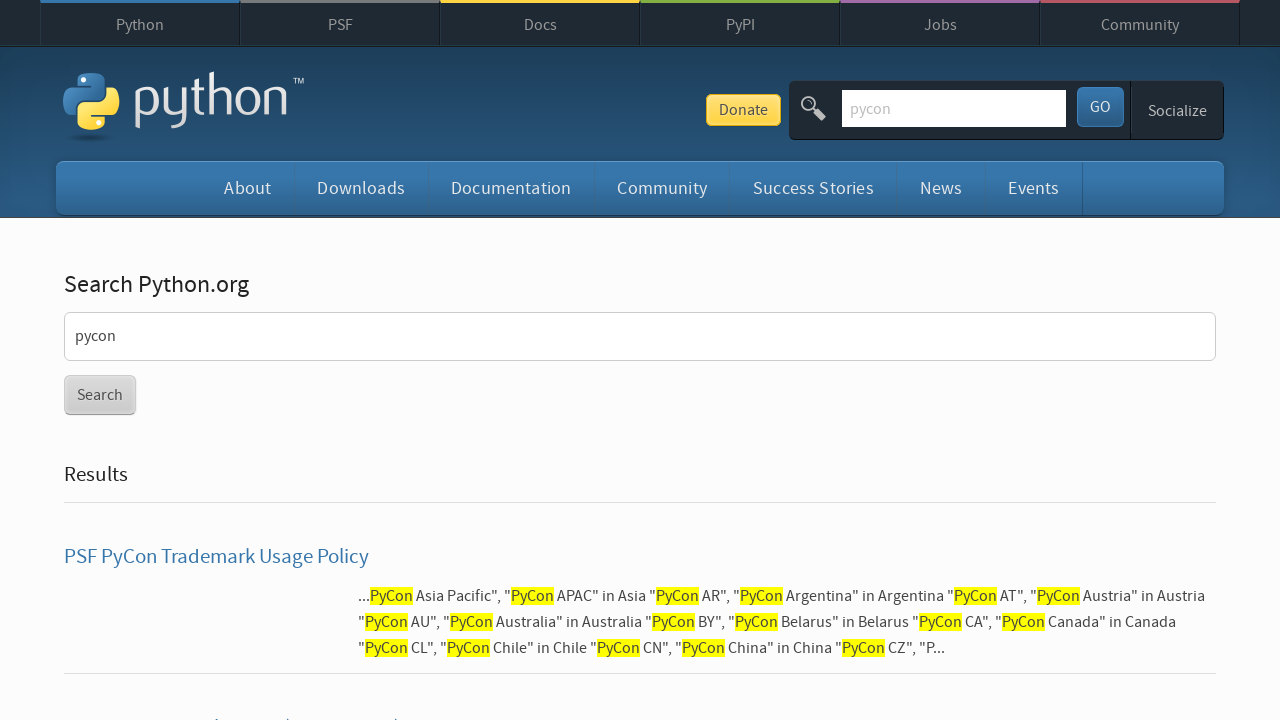

Waited for network idle state after search submission
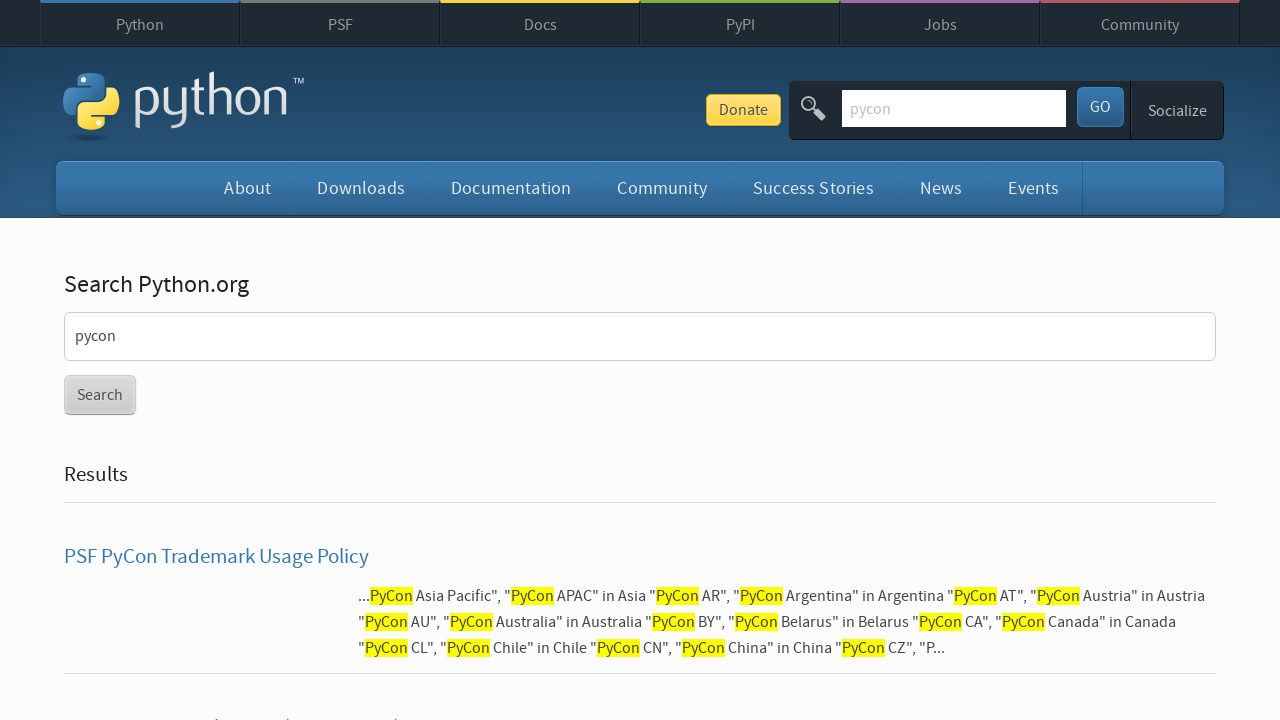

Verified that search results were returned (no 'No results found' message)
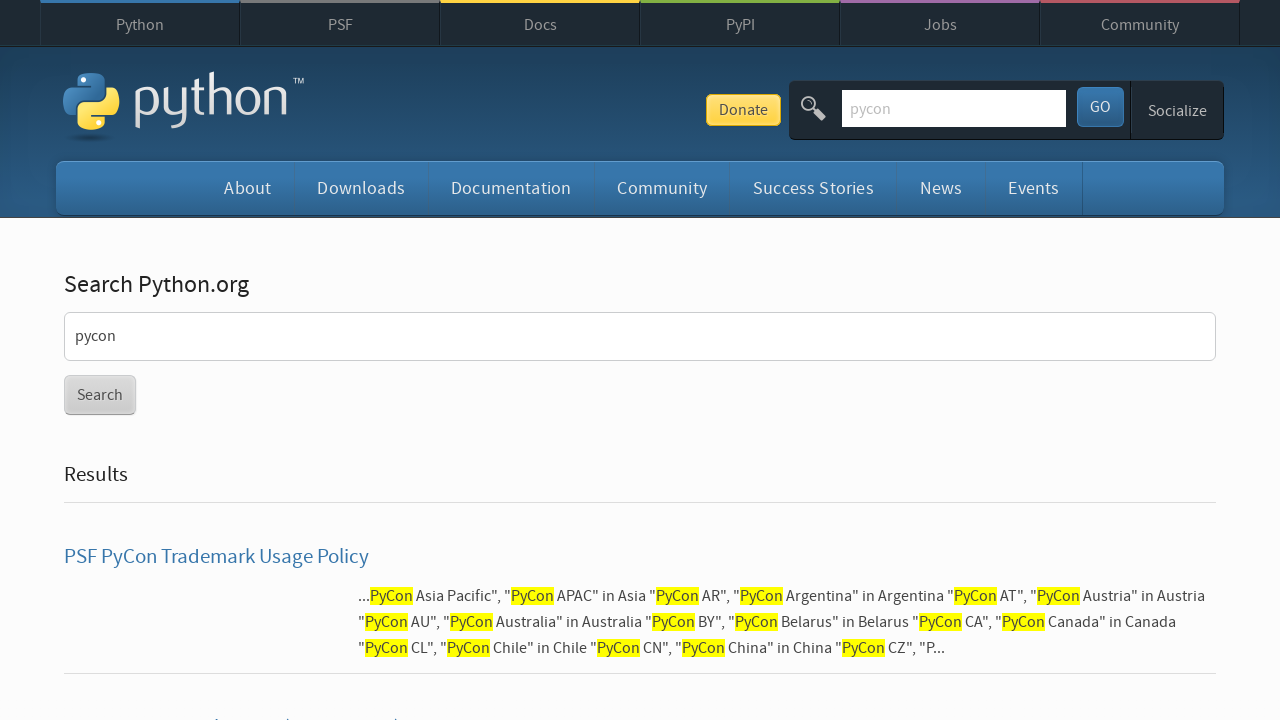

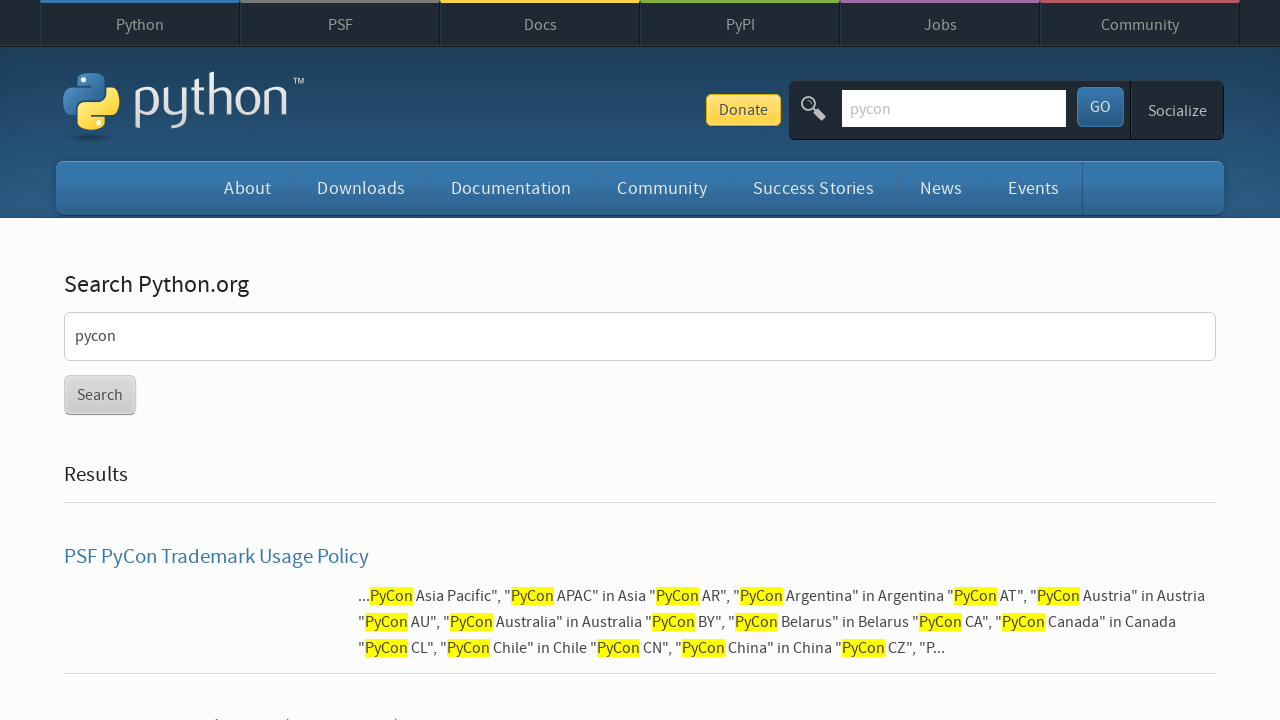